Tests clicking a button to trigger a confirm dialog and dismissing it

Starting URL: https://demoqa.com/alerts

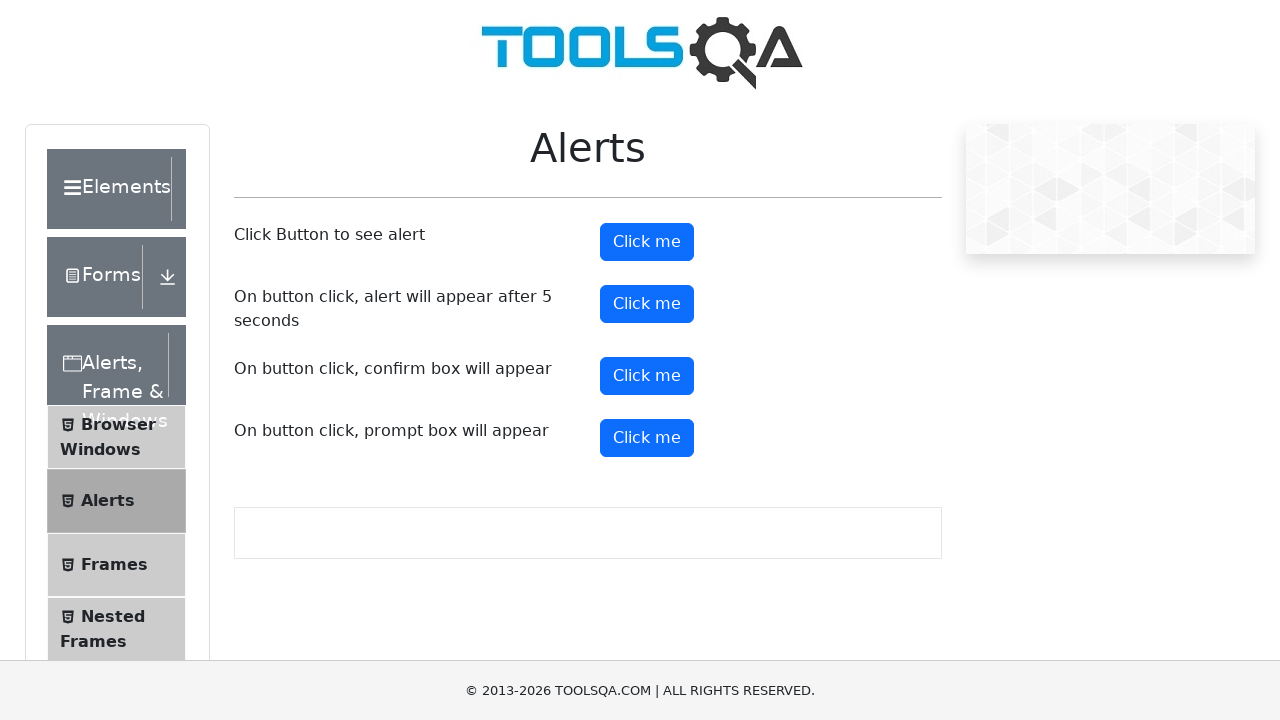

Set up dialog handler to dismiss confirm dialogs
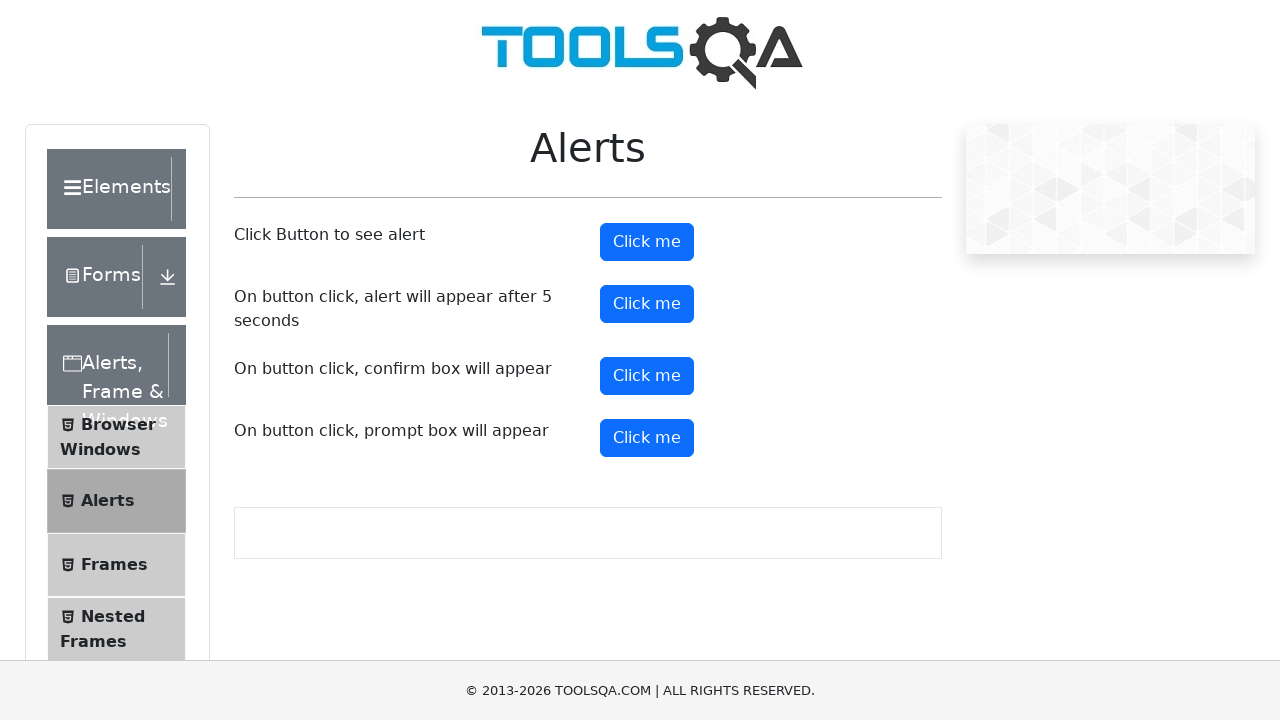

Clicked confirm button to trigger confirm dialog at (647, 376) on #confirmButton
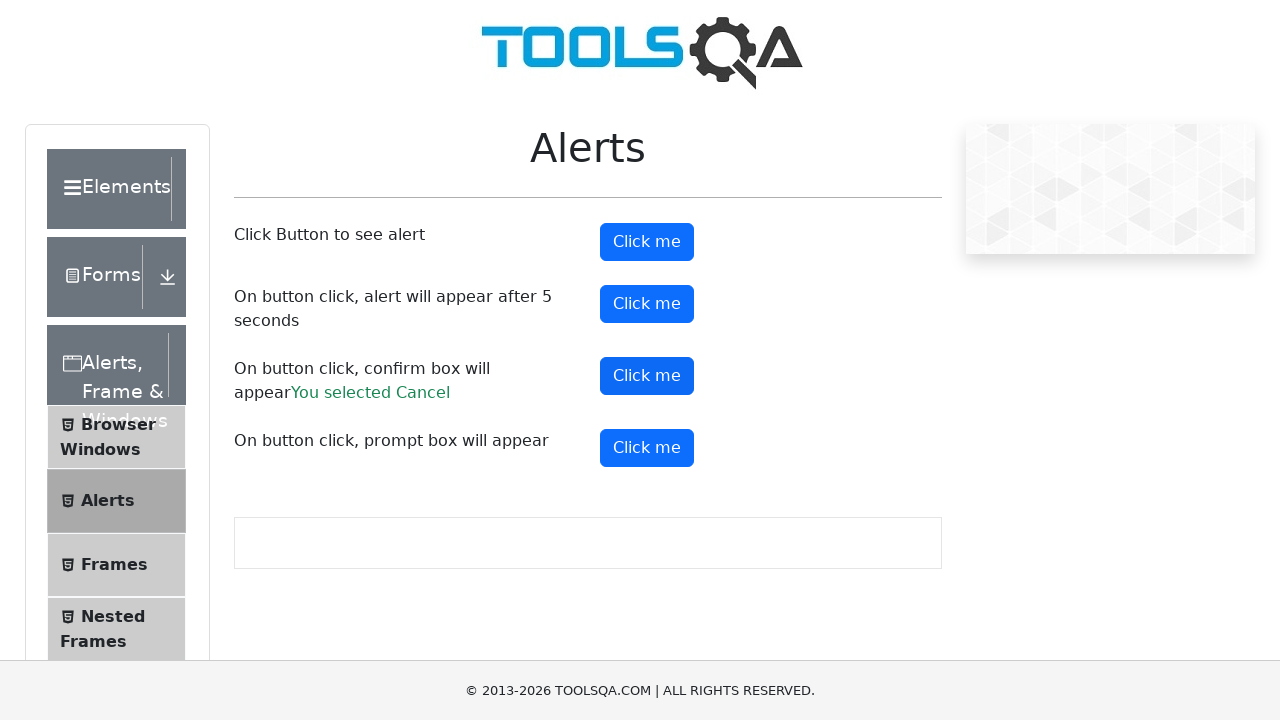

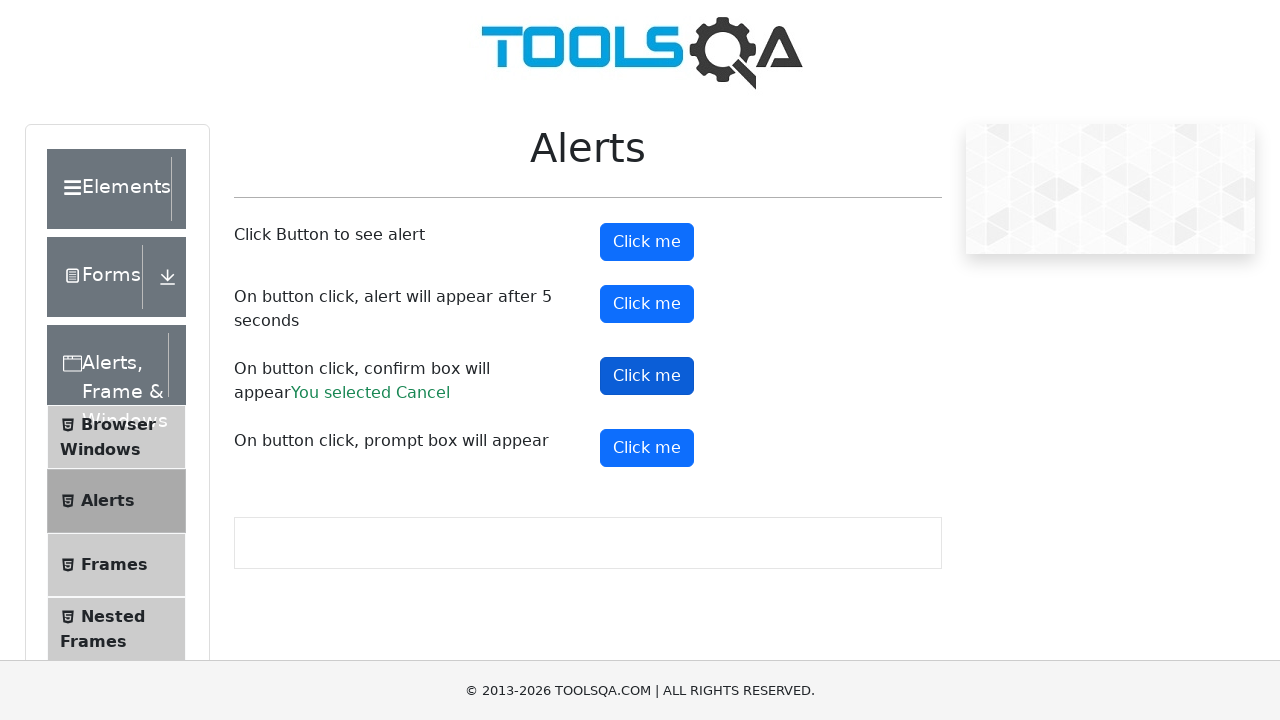